Tests mouse hover functionality by hovering over an element and clicking a submenu item that appears

Starting URL: https://rahulshettyacademy.com/AutomationPractice/

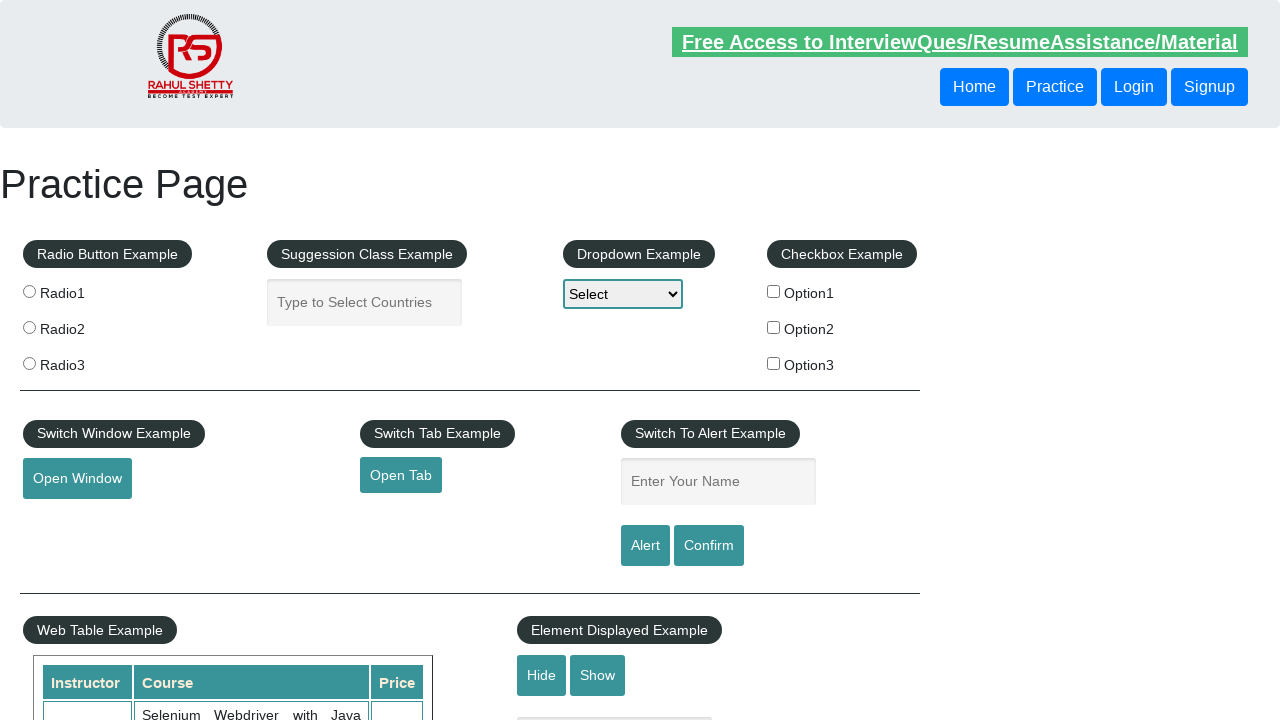

Hovered over mouse hover button to reveal submenu at (83, 361) on button#mousehover
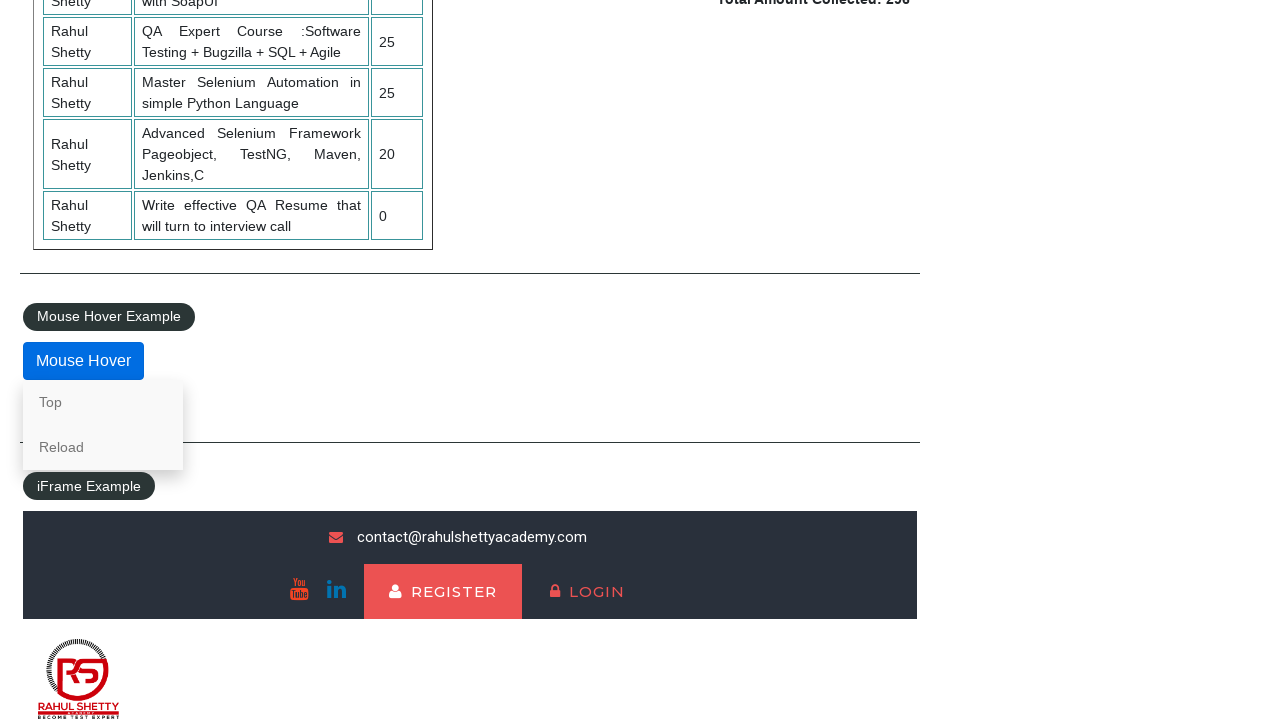

Clicked 'Top' link in the hover menu at (103, 447) on .mouse-hover-content a:nth-child(2)
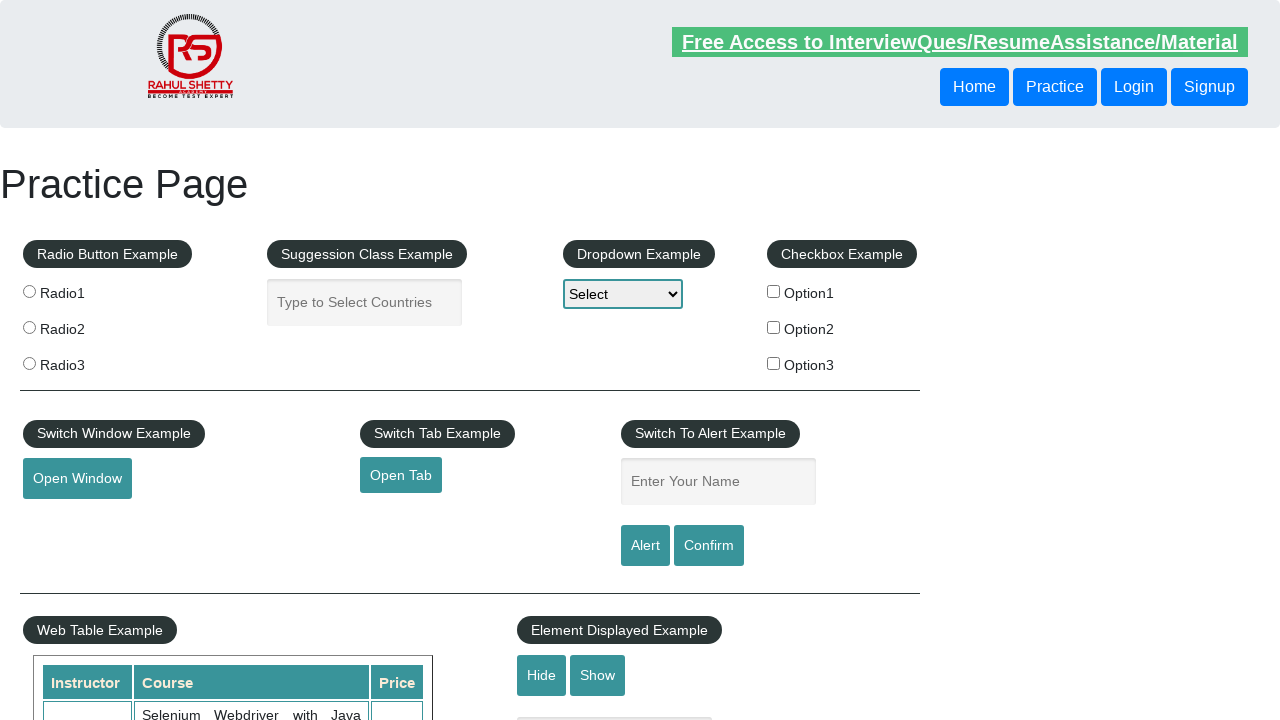

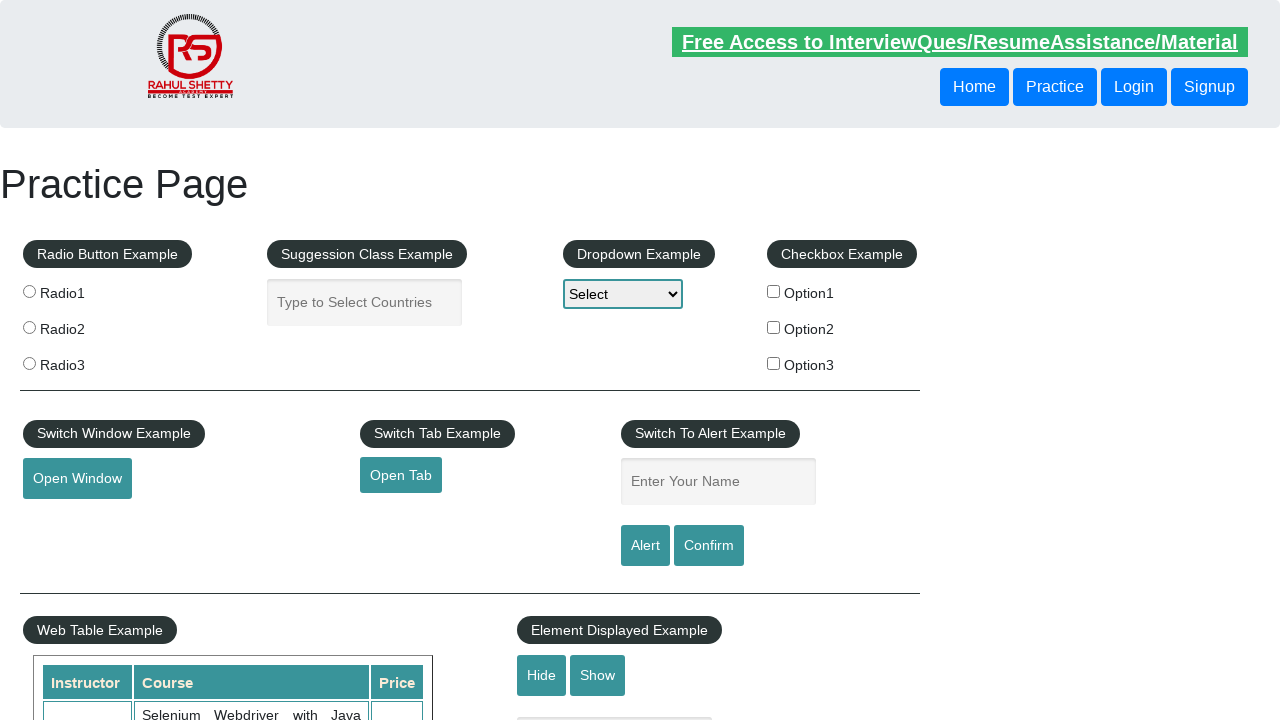